Tests alert handling by clicking a button that triggers an alert dialog, reading its text, and accepting it

Starting URL: https://omayo.blogspot.com/

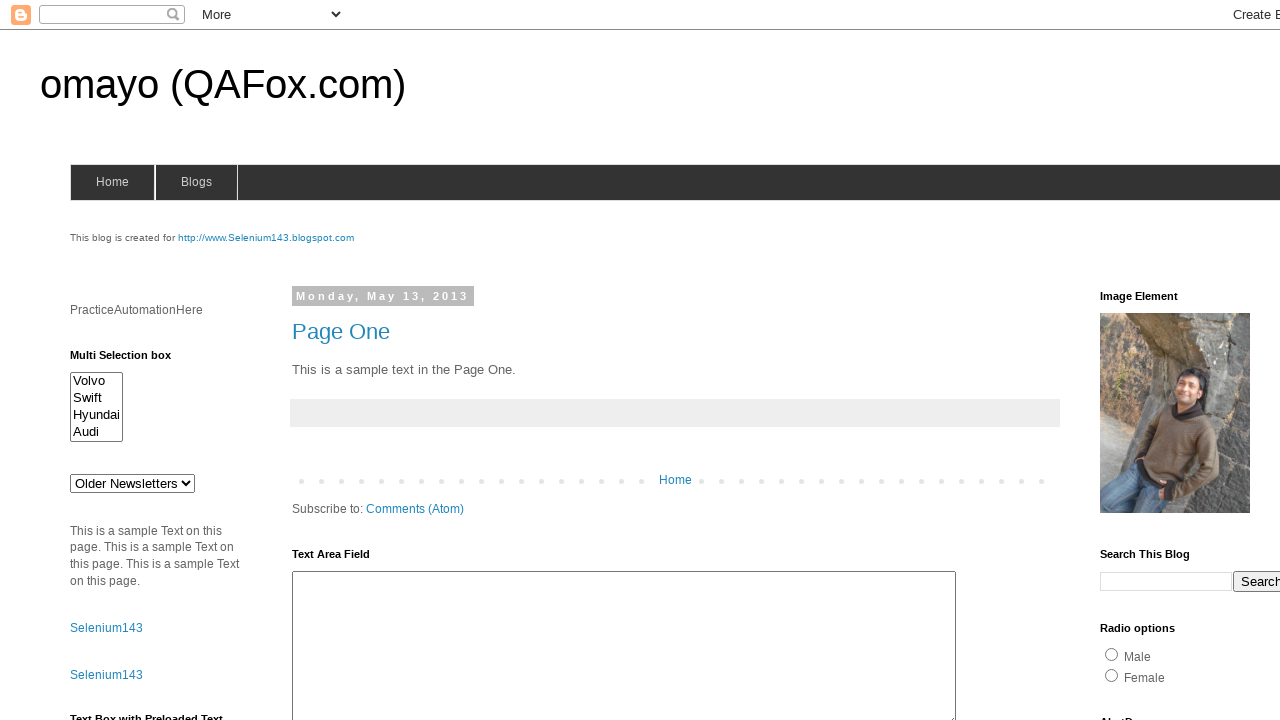

Clicked alert button to trigger alert dialog at (1154, 361) on #alert1
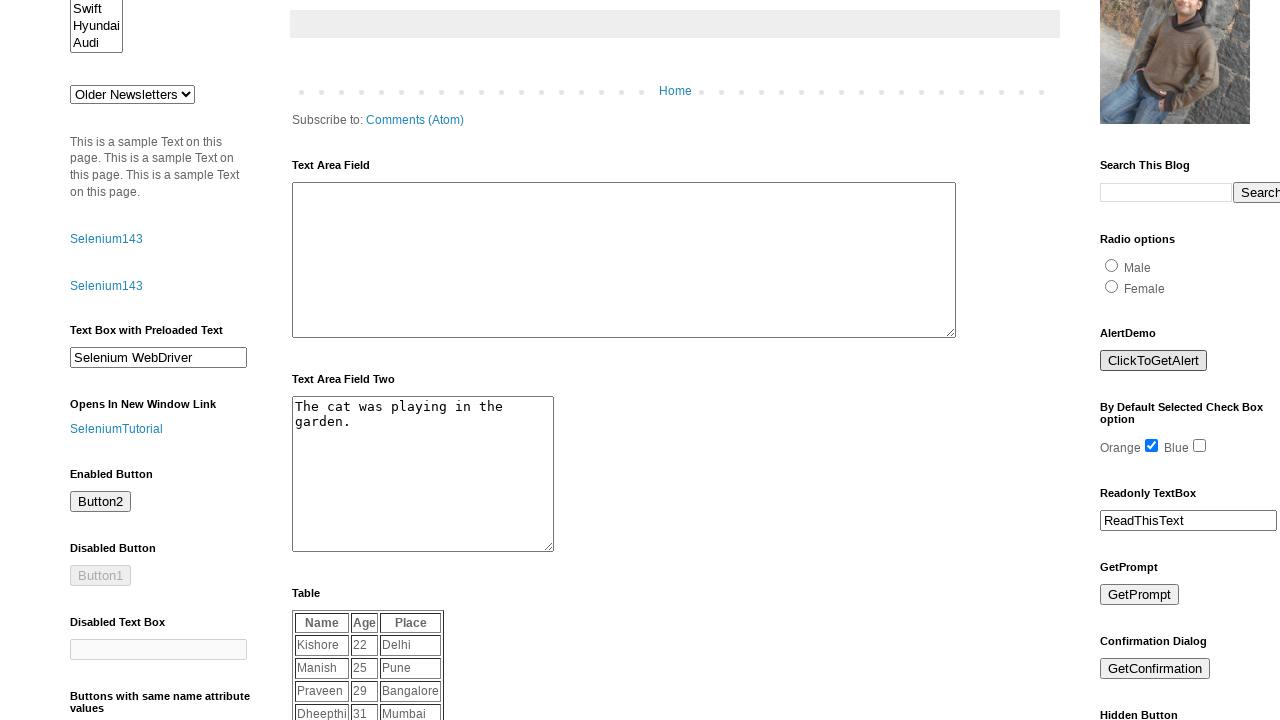

Set up dialog handler to accept alerts
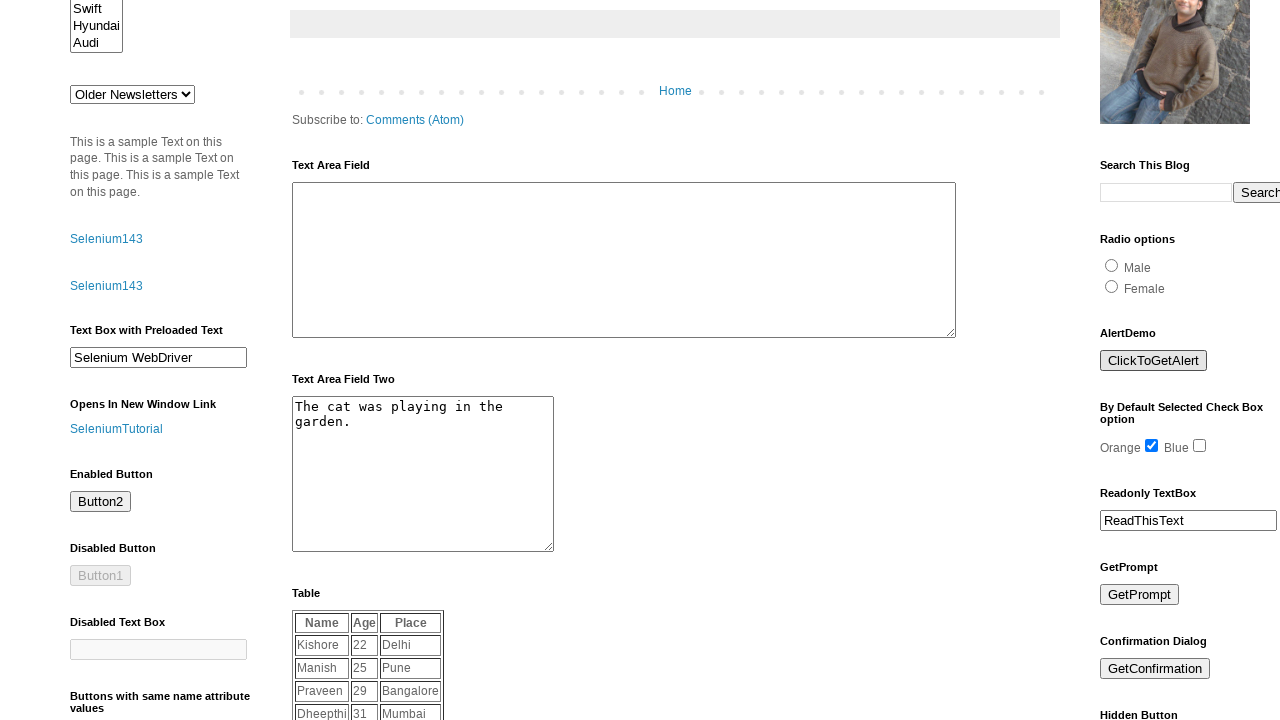

Waited for alert to be processed
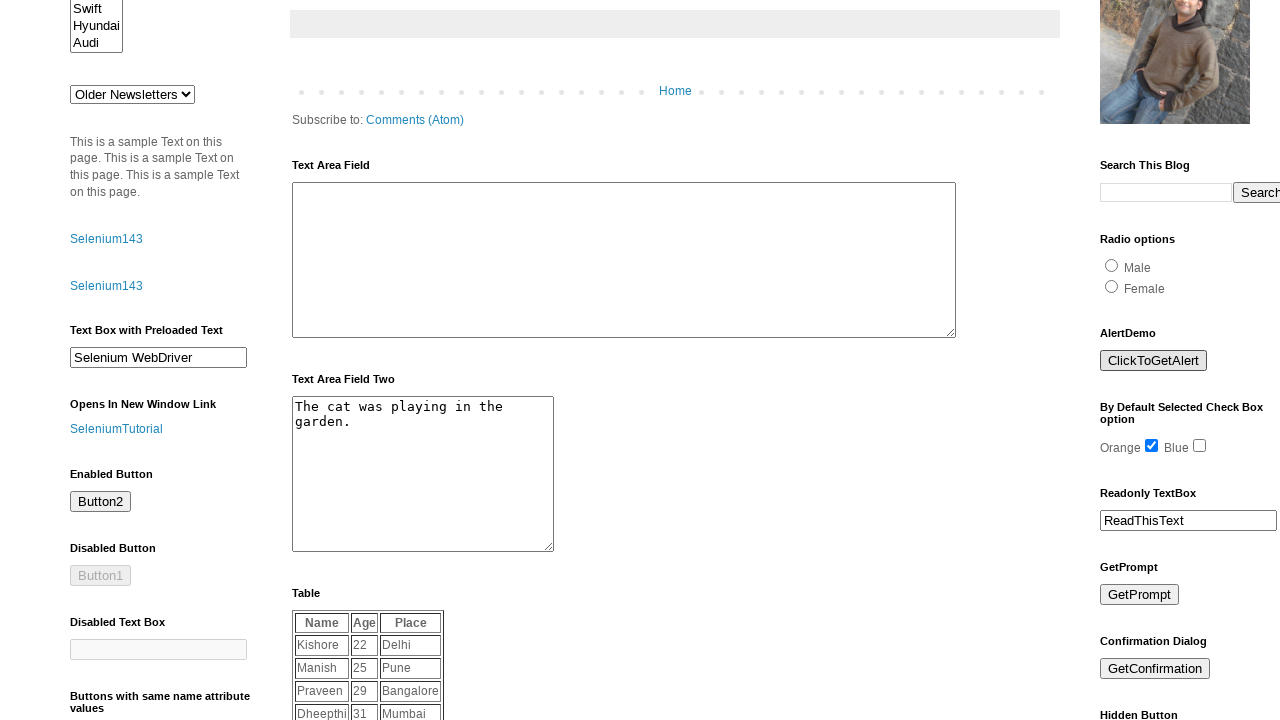

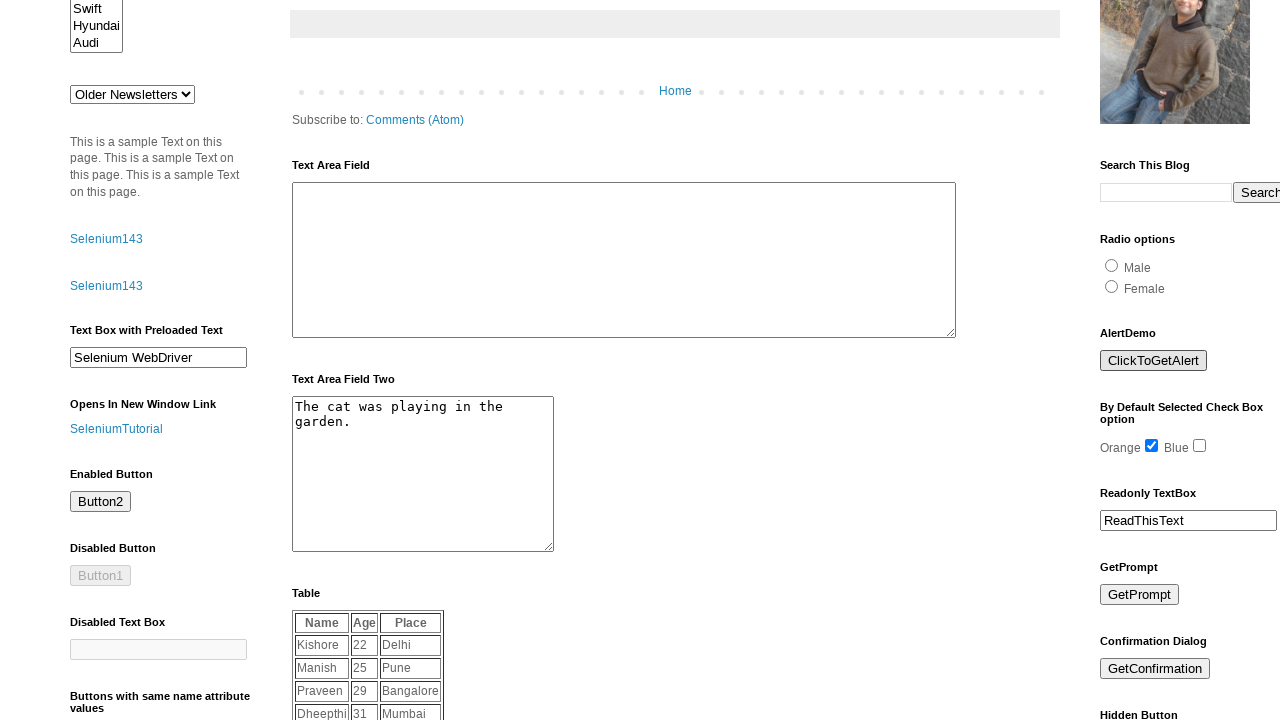